Tests that edits are saved when the input loses focus (blur)

Starting URL: https://demo.playwright.dev/todomvc

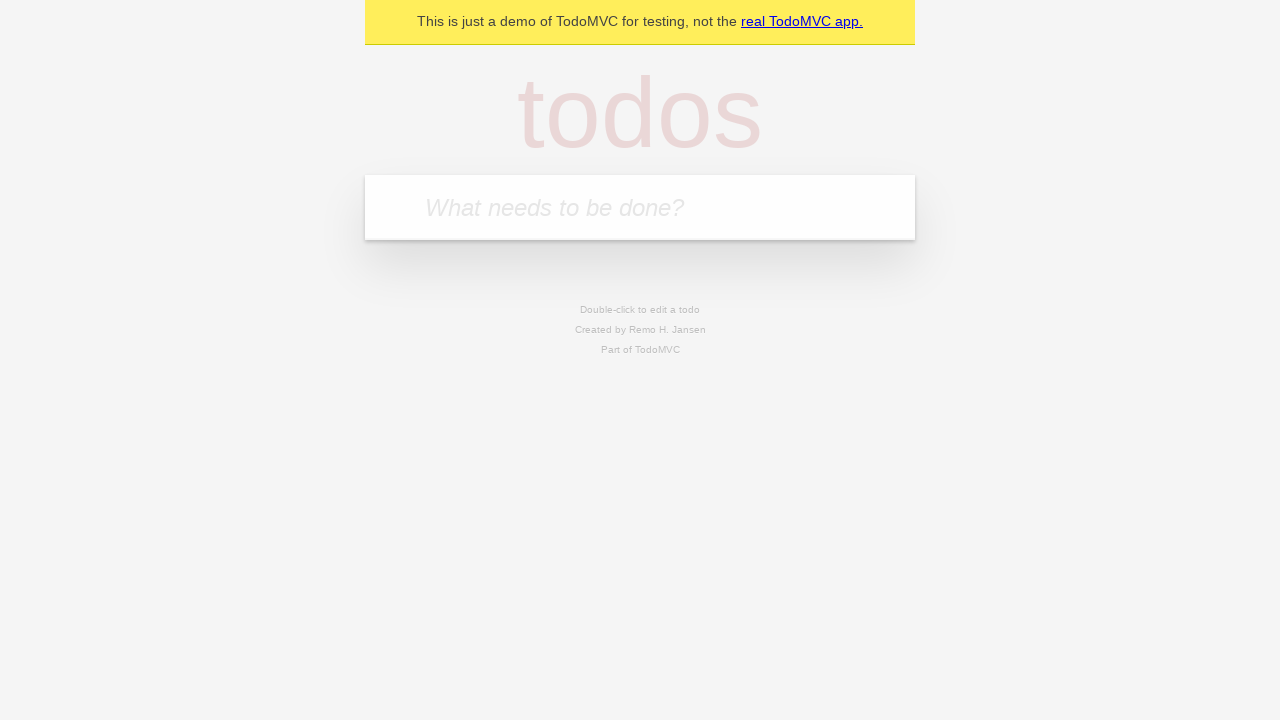

Filled first todo input with 'buy some cheese' on internal:attr=[placeholder="What needs to be done?"i]
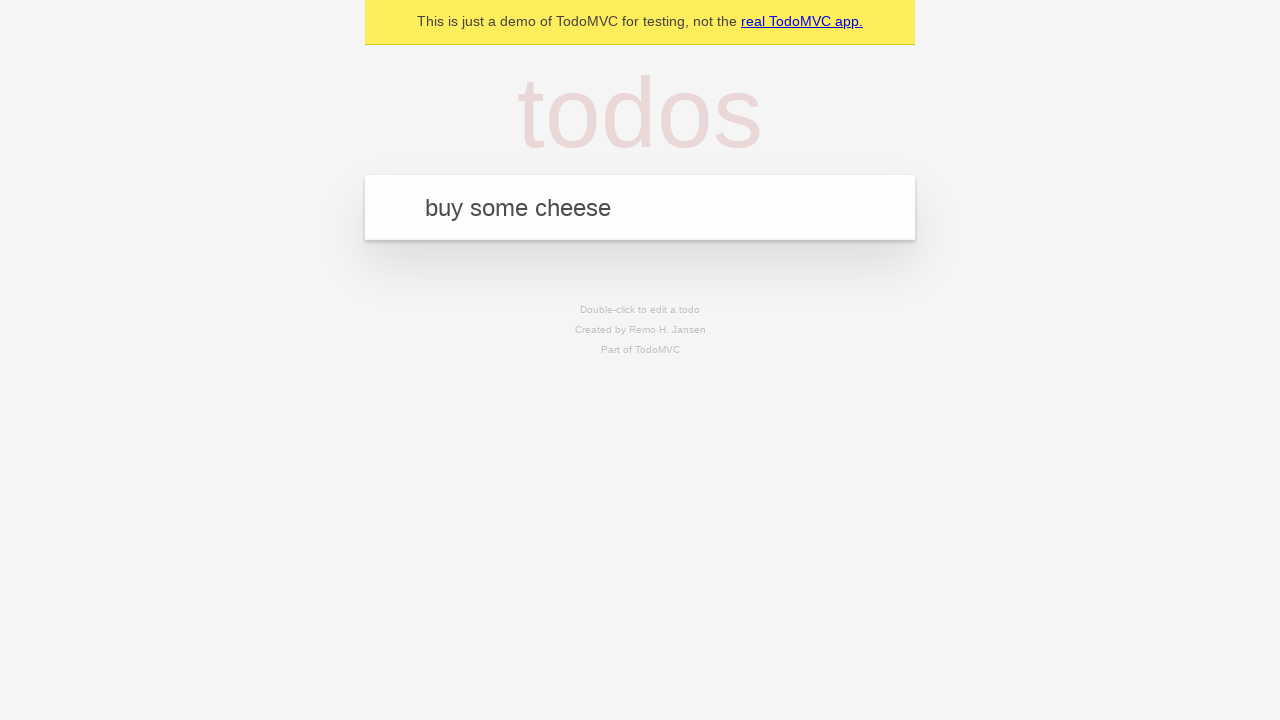

Pressed Enter to create first todo item on internal:attr=[placeholder="What needs to be done?"i]
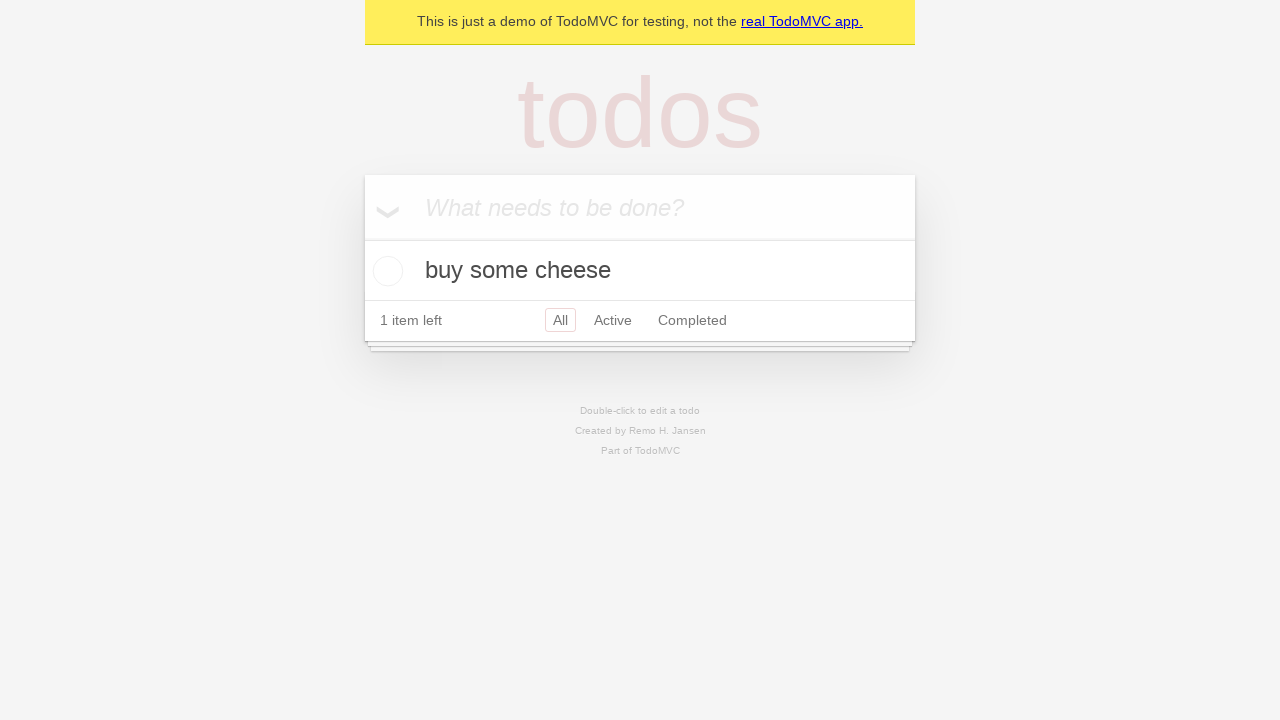

Filled todo input with 'feed the cat' on internal:attr=[placeholder="What needs to be done?"i]
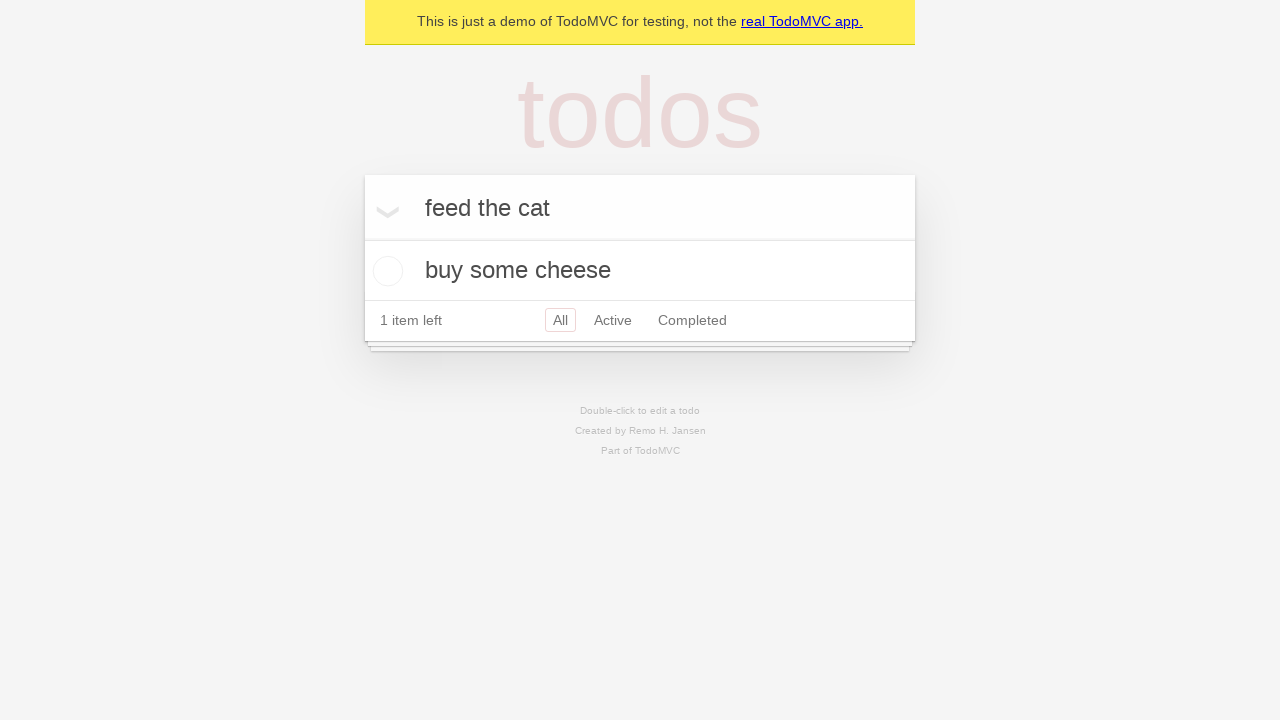

Pressed Enter to create second todo item on internal:attr=[placeholder="What needs to be done?"i]
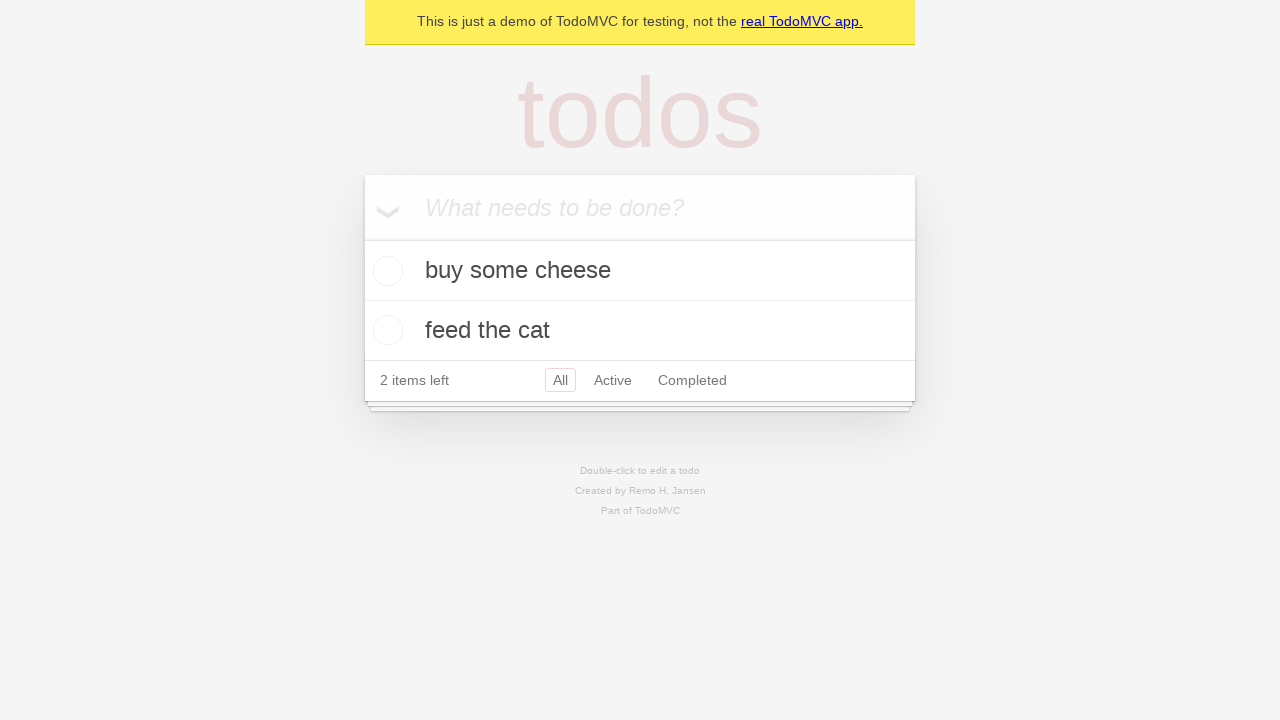

Filled todo input with 'book a doctors appointment' on internal:attr=[placeholder="What needs to be done?"i]
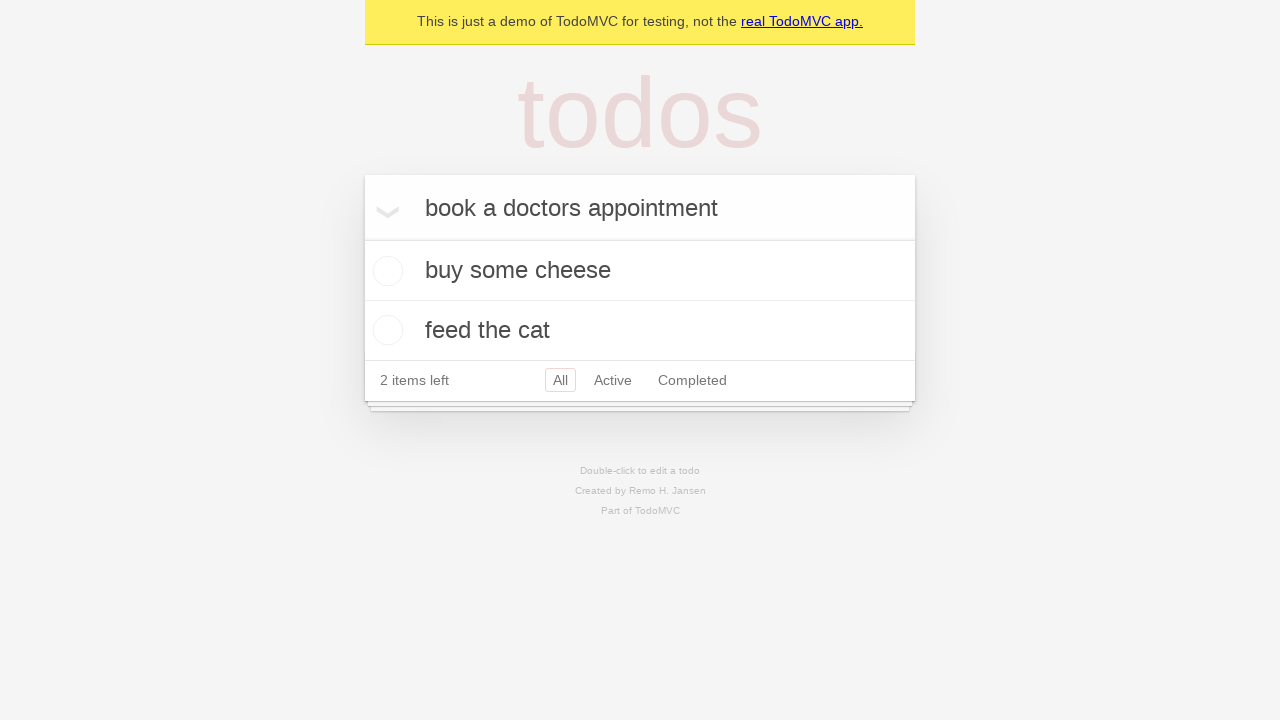

Pressed Enter to create third todo item on internal:attr=[placeholder="What needs to be done?"i]
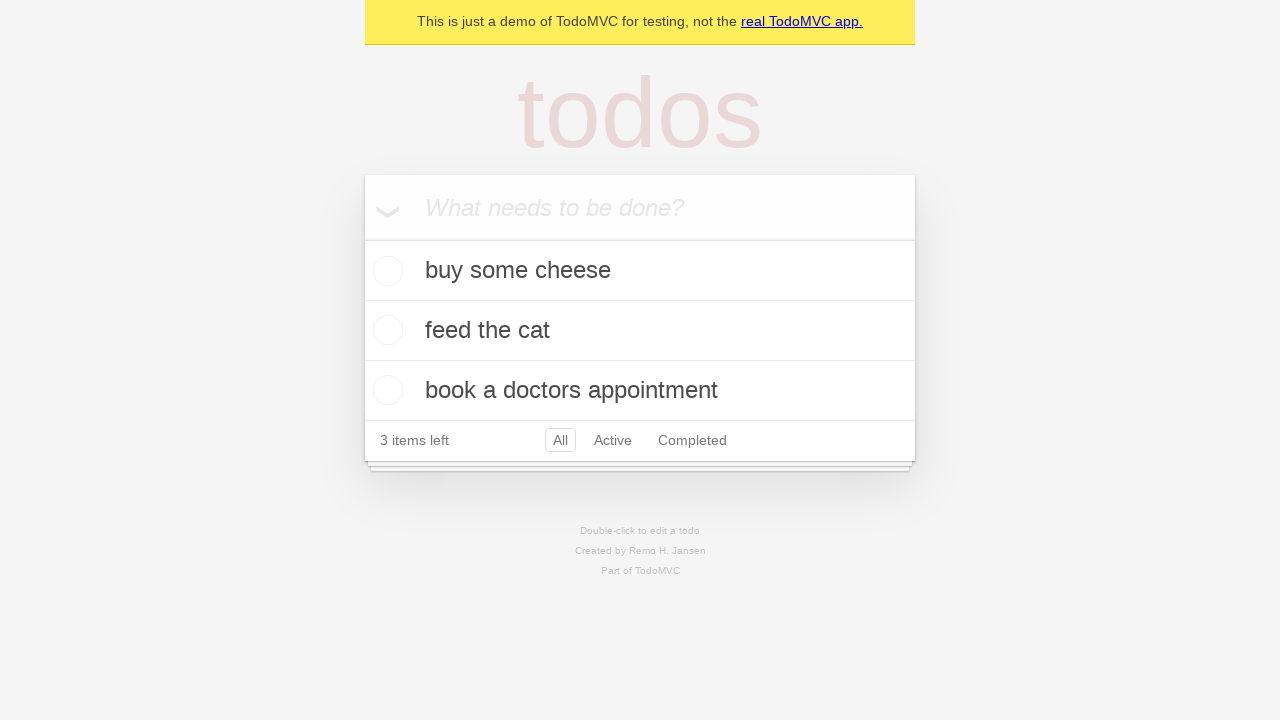

Double-clicked second todo item to enter edit mode at (640, 331) on internal:testid=[data-testid="todo-item"s] >> nth=1
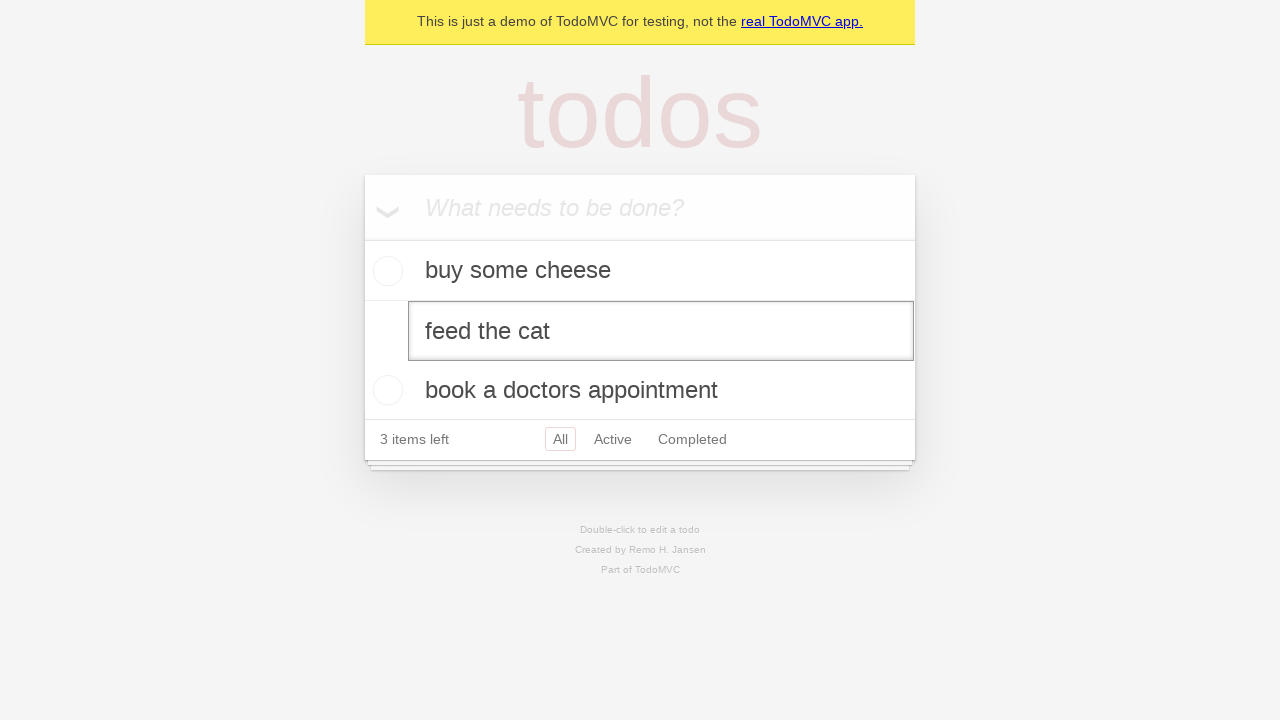

Changed second todo text to 'buy some sausages' on internal:testid=[data-testid="todo-item"s] >> nth=1 >> internal:role=textbox[nam
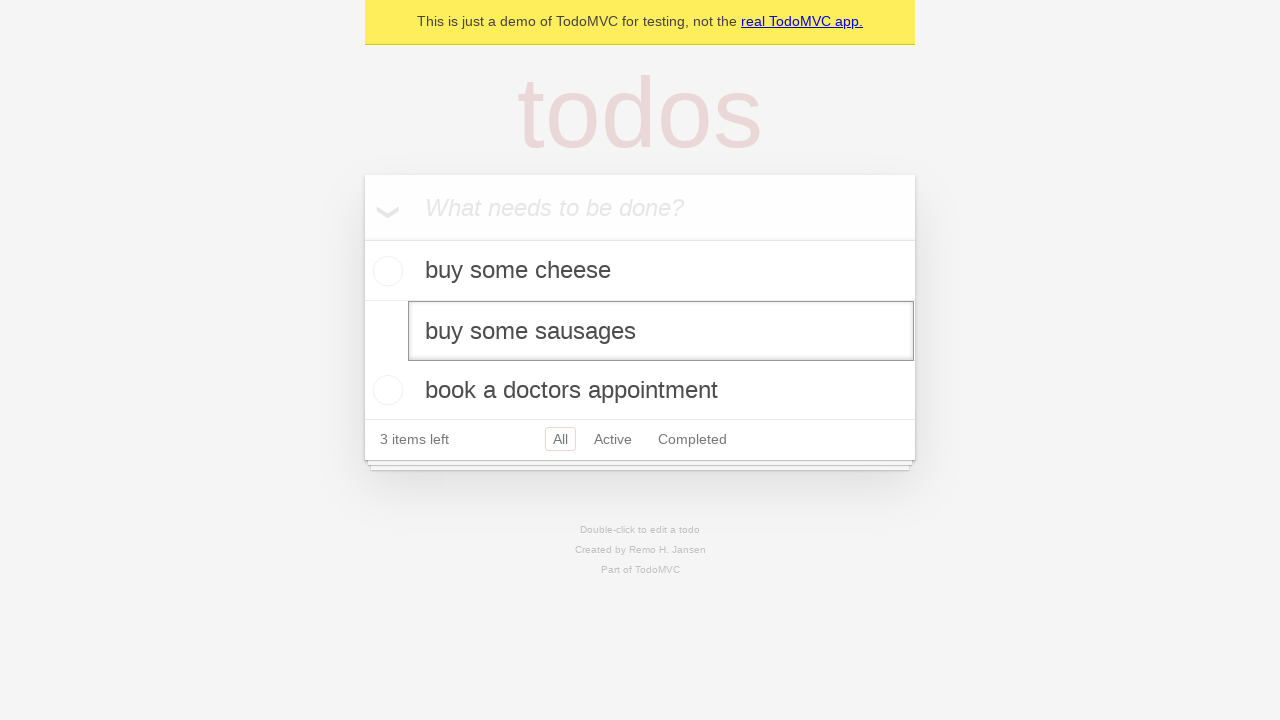

Triggered blur event on edit textbox to save changes
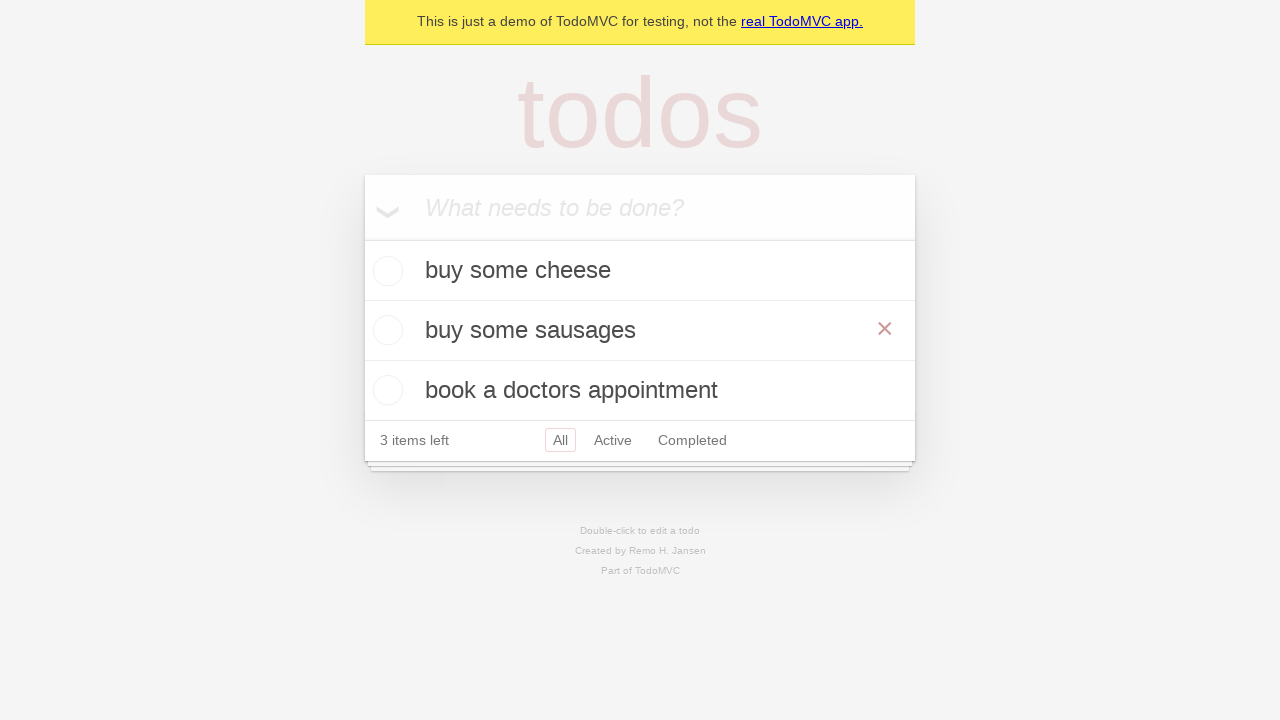

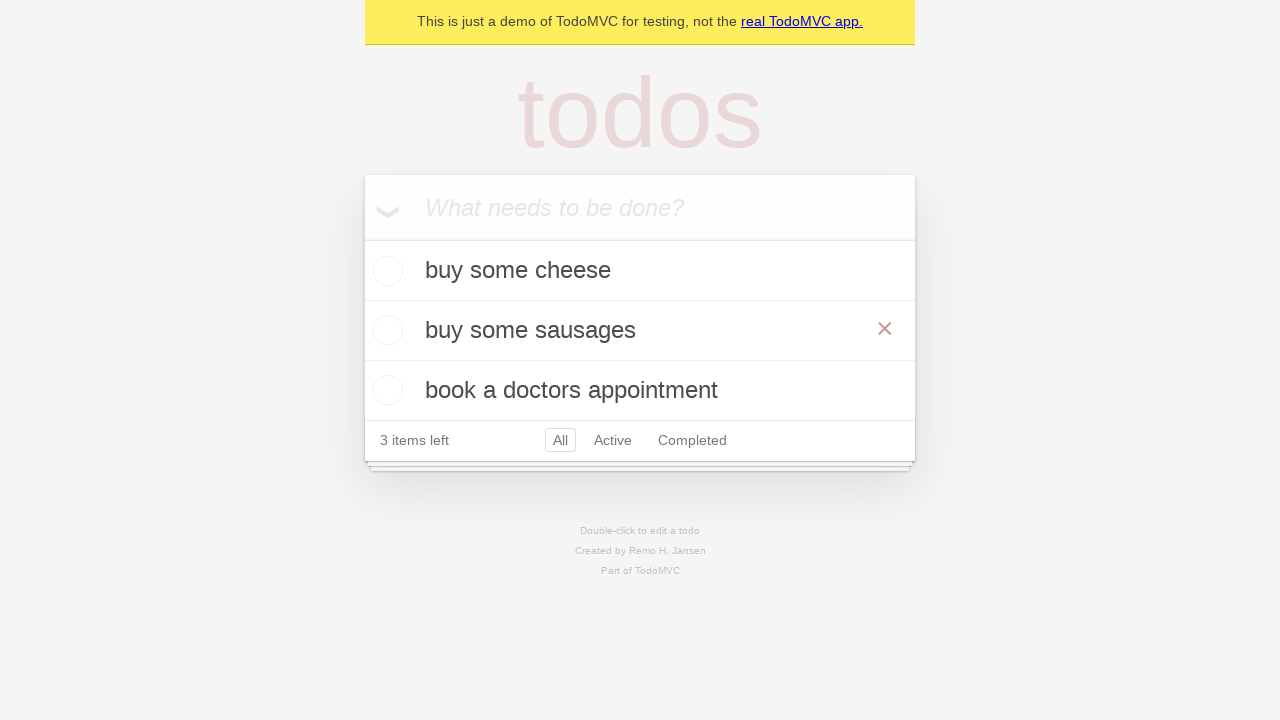